Tests drag and drop functionality by dragging an element and dropping it onto a target area, then verifying the drop was successful

Starting URL: http://www.seleniumui.moderntester.pl/droppable.php

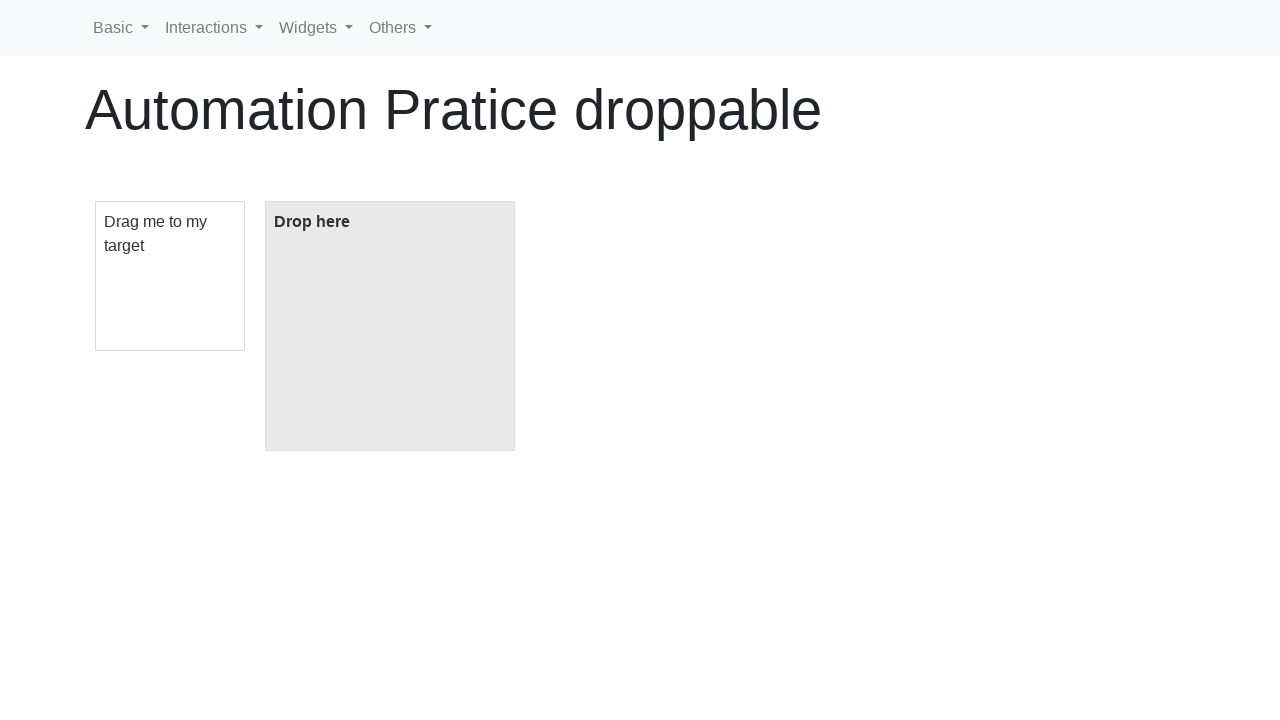

Navigated to droppable test page
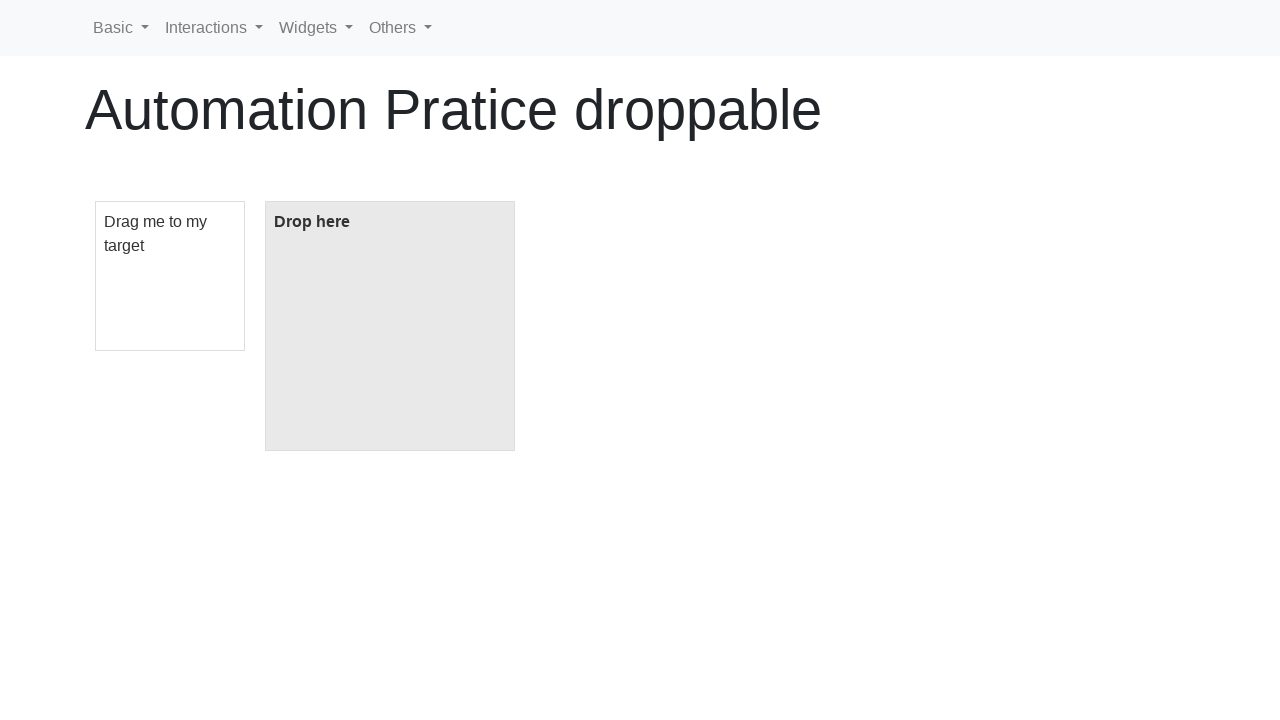

Located draggable element
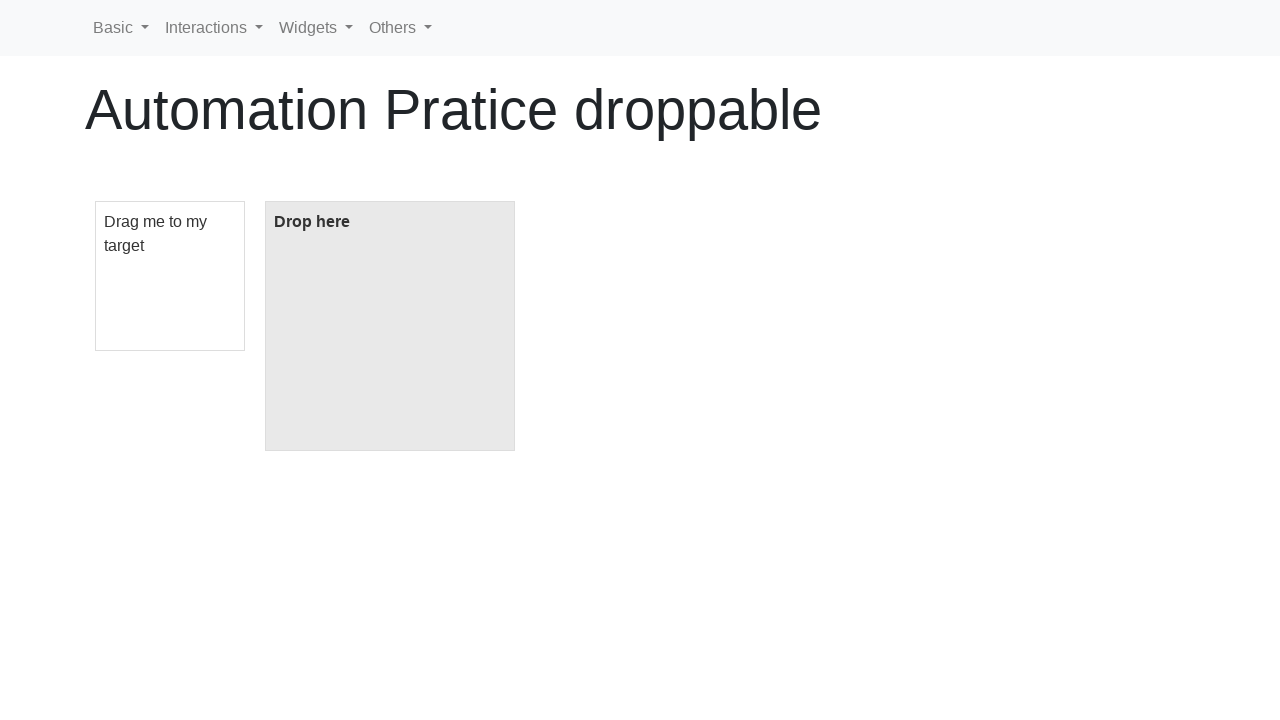

Located droppable target element
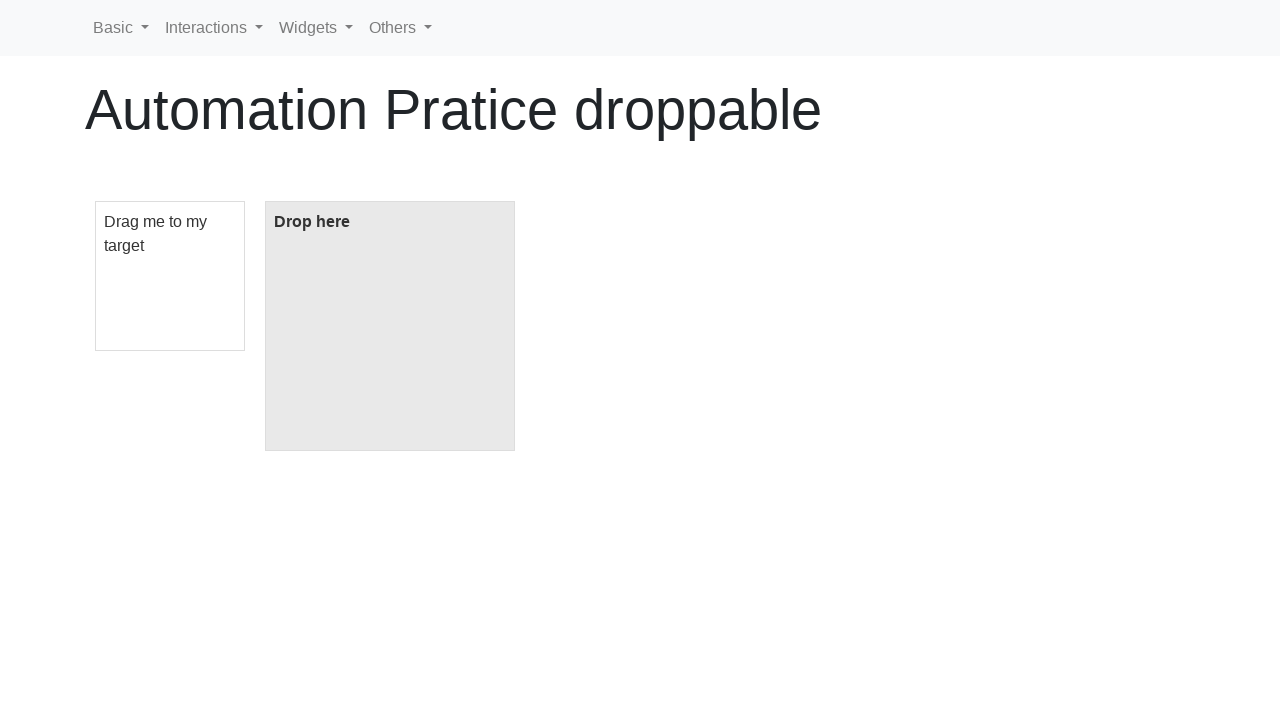

Dragged element and dropped it onto target area at (390, 326)
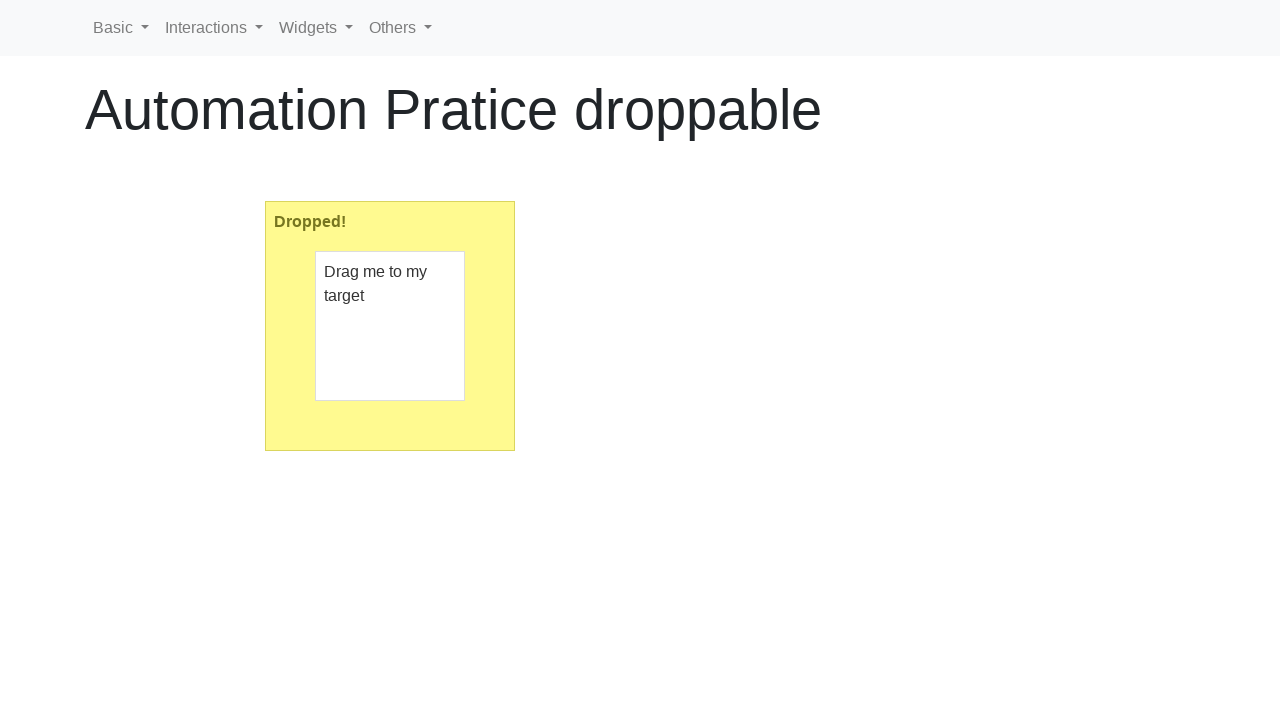

Retrieved drop target text content
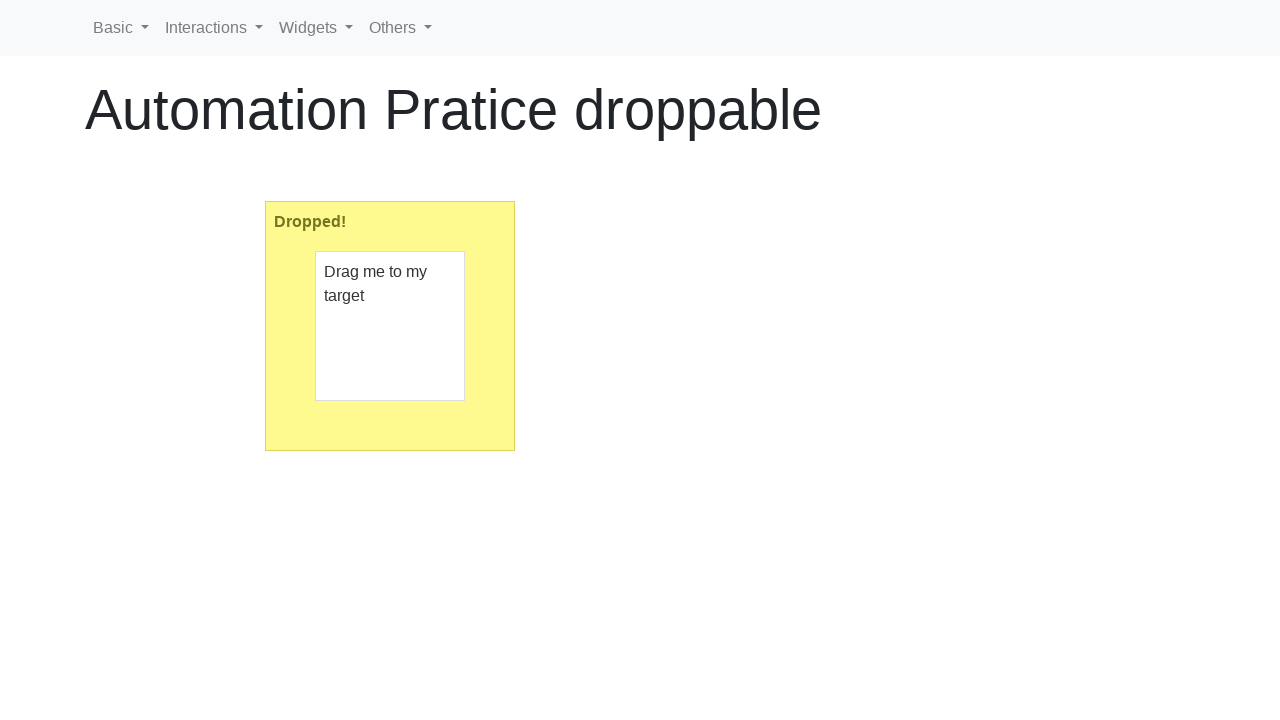

Verified drop was successful - drop target displays 'Dropped!'
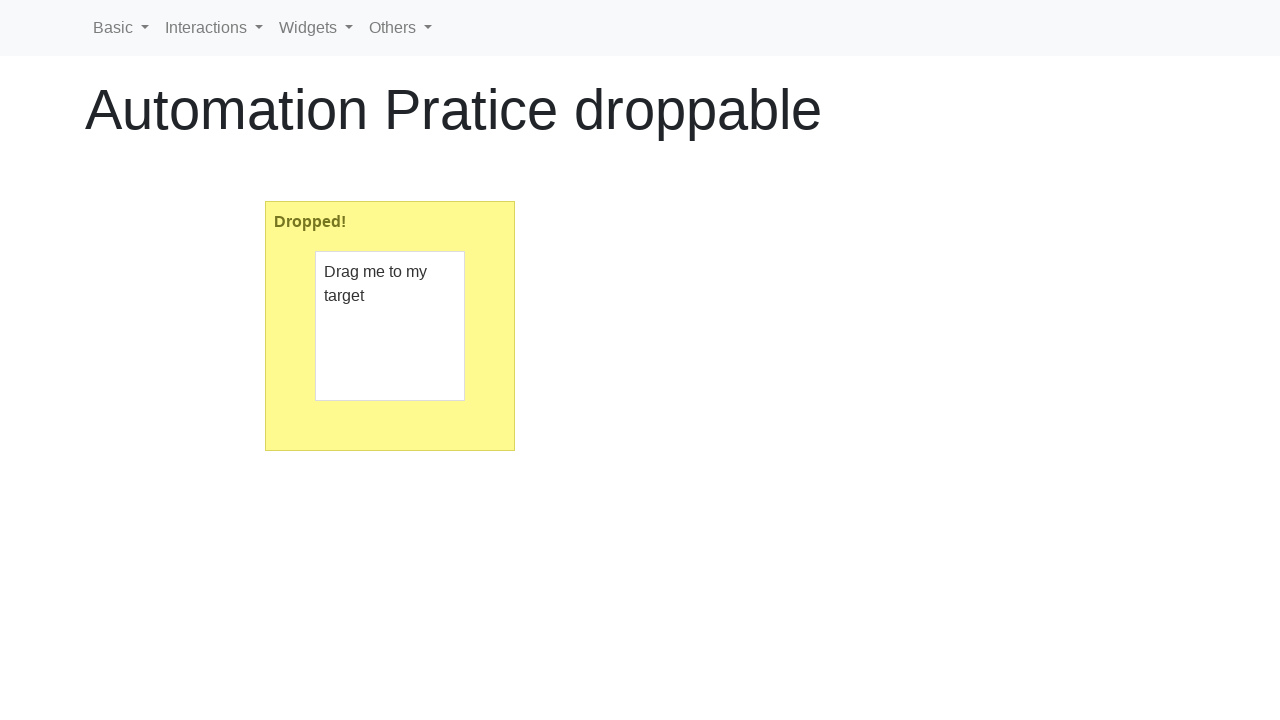

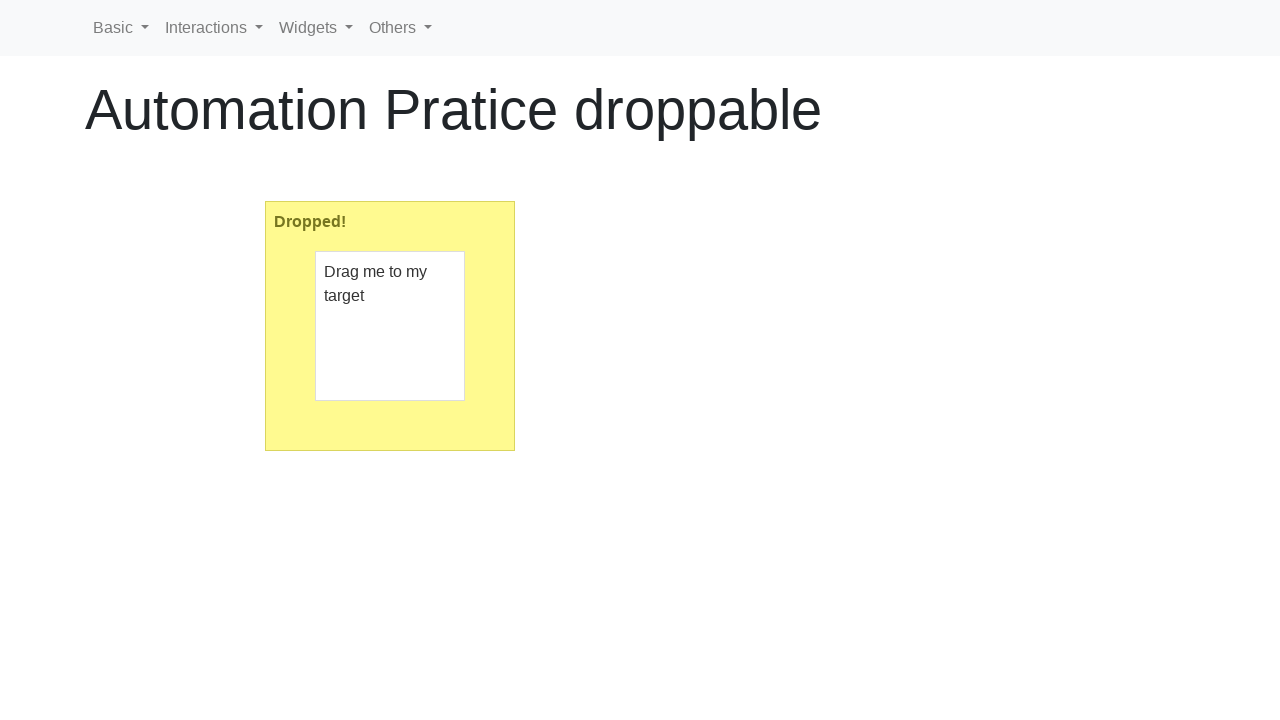